Navigates to ilovepdf.com's PDF to JPG converter page and clicks the button to select PDF files for conversion

Starting URL: https://www.ilovepdf.com/pdf_to_jpg

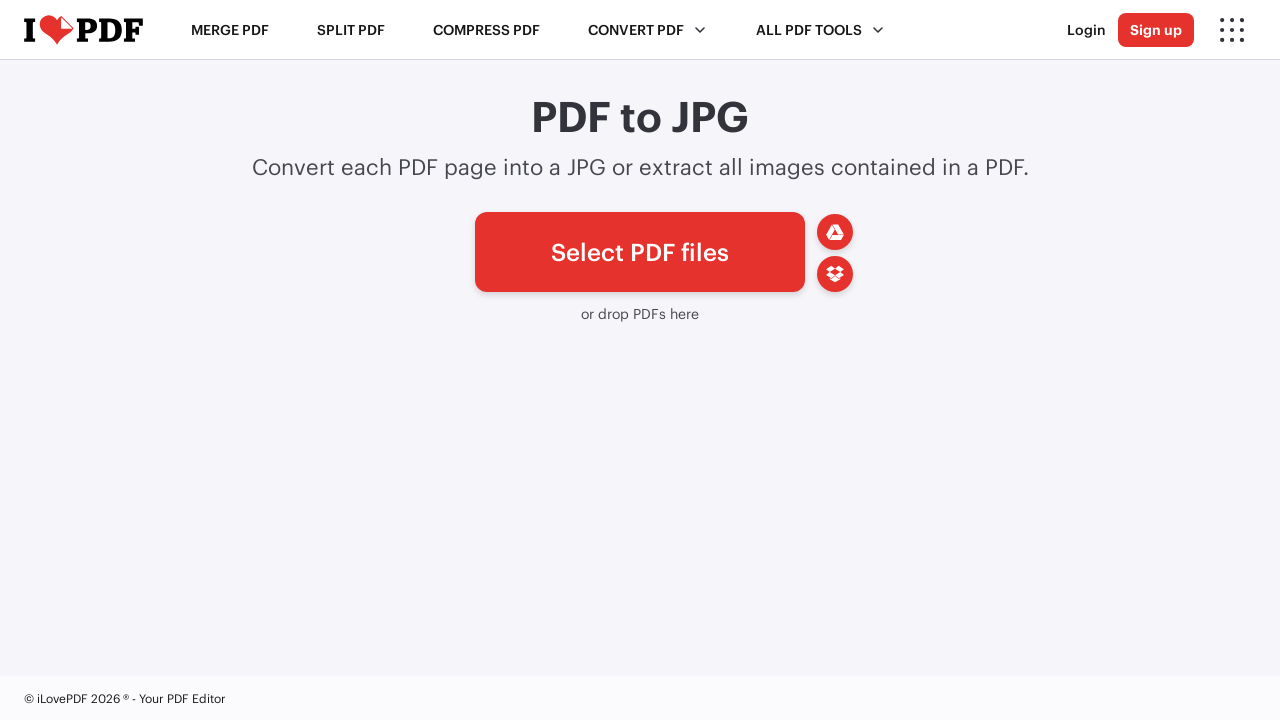

Clicked the 'Select PDF files' button on ilovepdf.com PDF to JPG converter page at (640, 252) on xpath=//span[text()='Select PDF files']
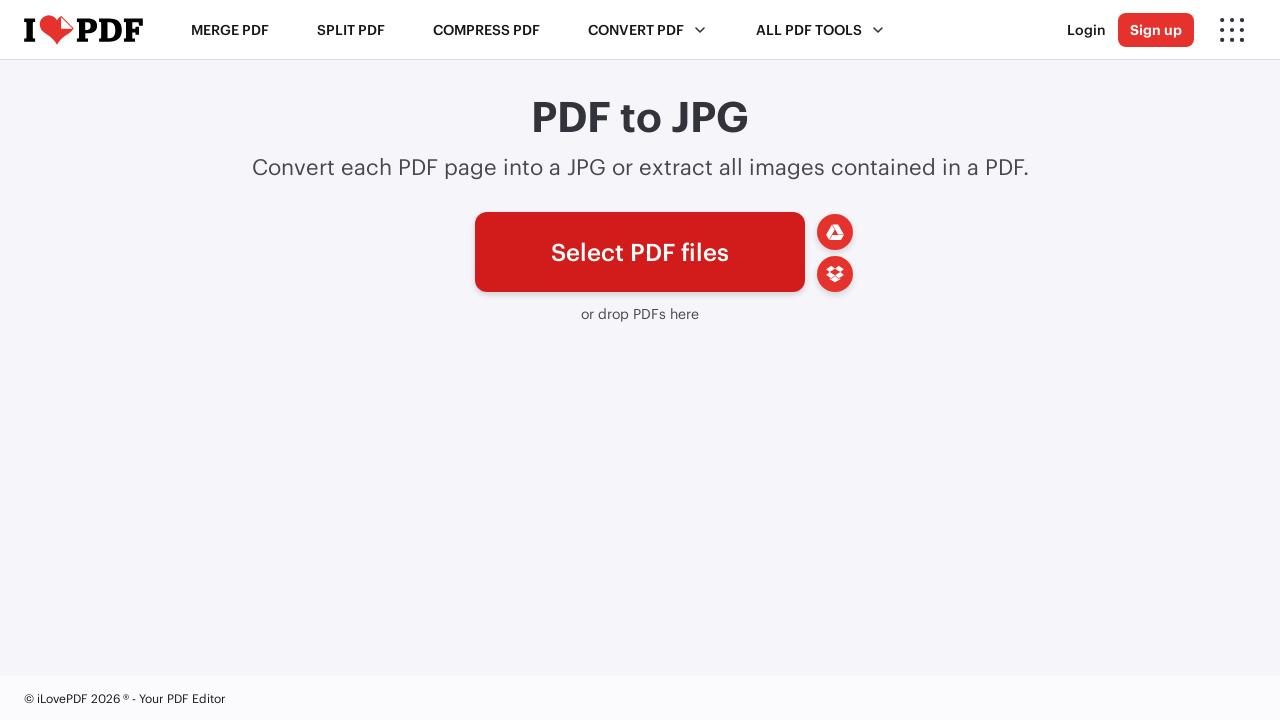

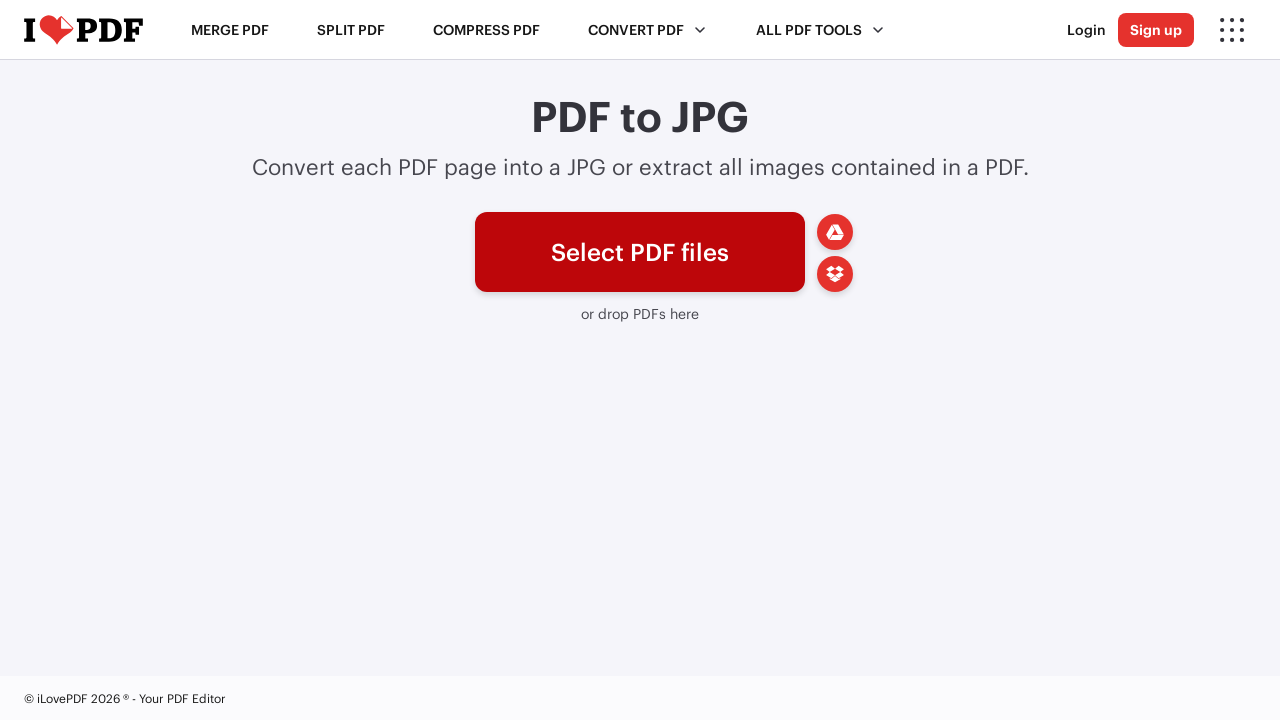